Navigates to Certaincy website and verifies the page title contains "Certaincy"

Starting URL: http://www.certaincy.com/

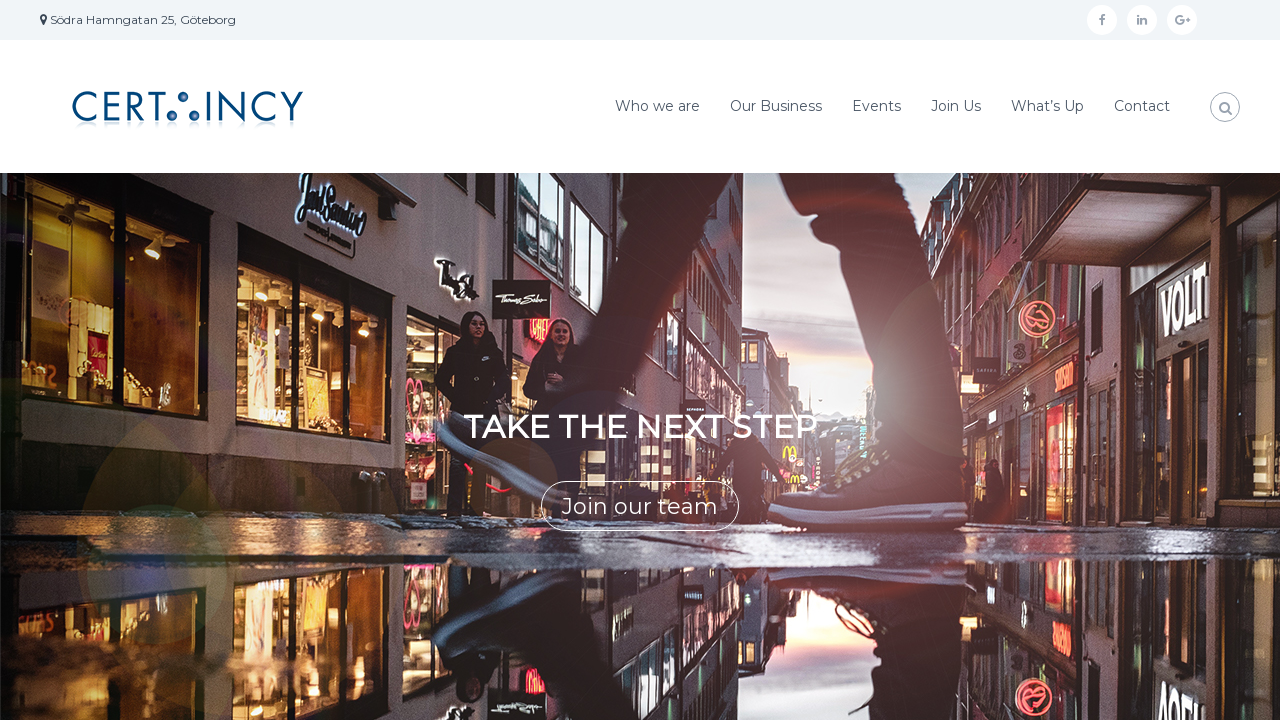

Navigated to Certaincy website
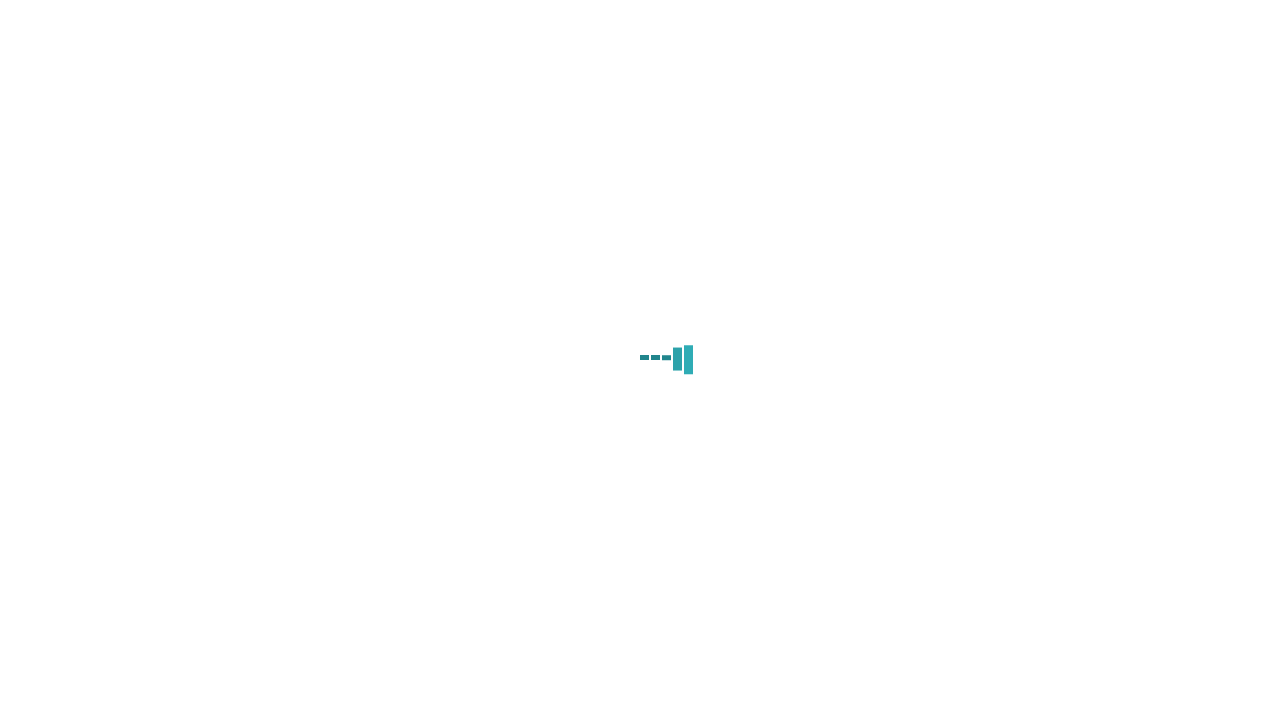

Waited for page to load - domcontentloaded state reached
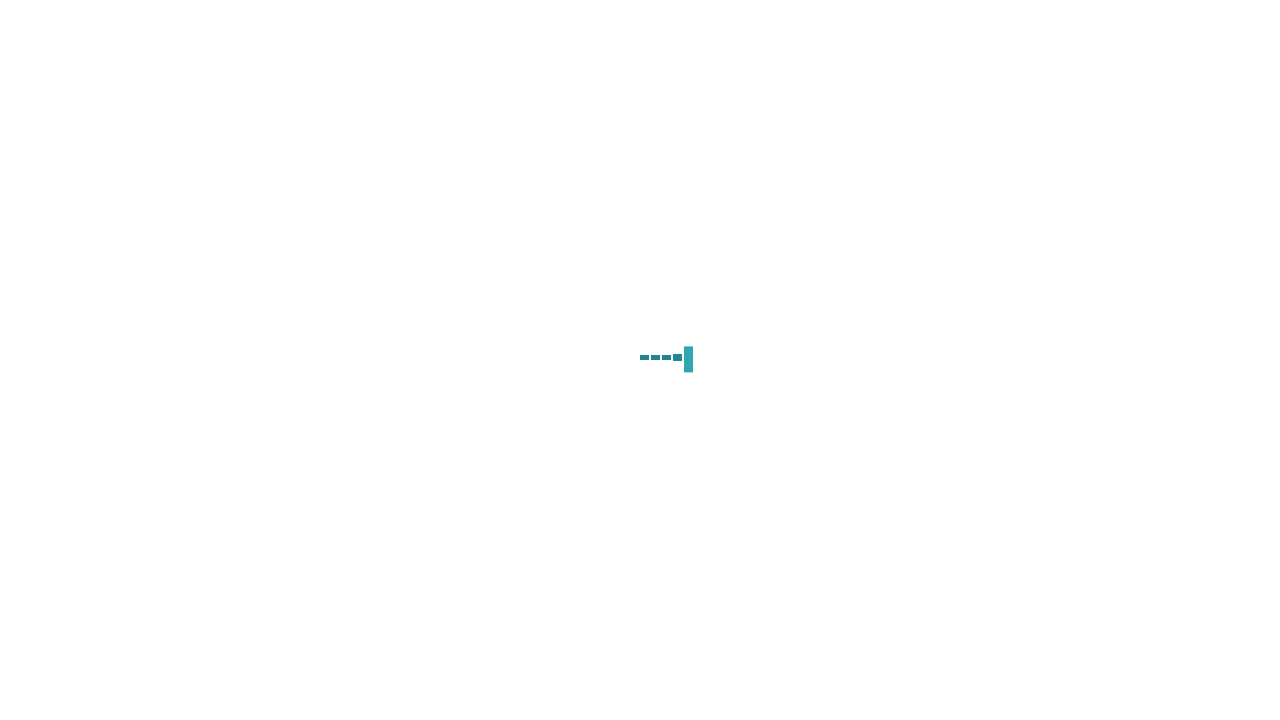

Verified page title contains 'Certaincy'
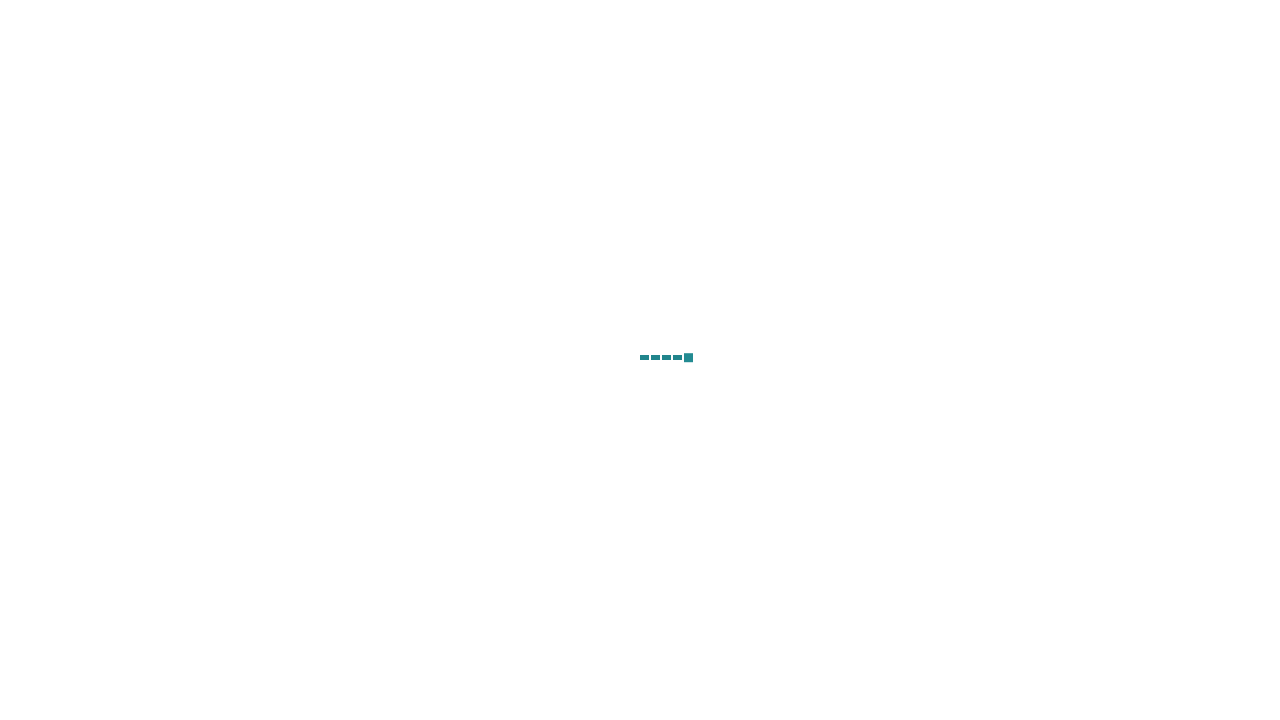

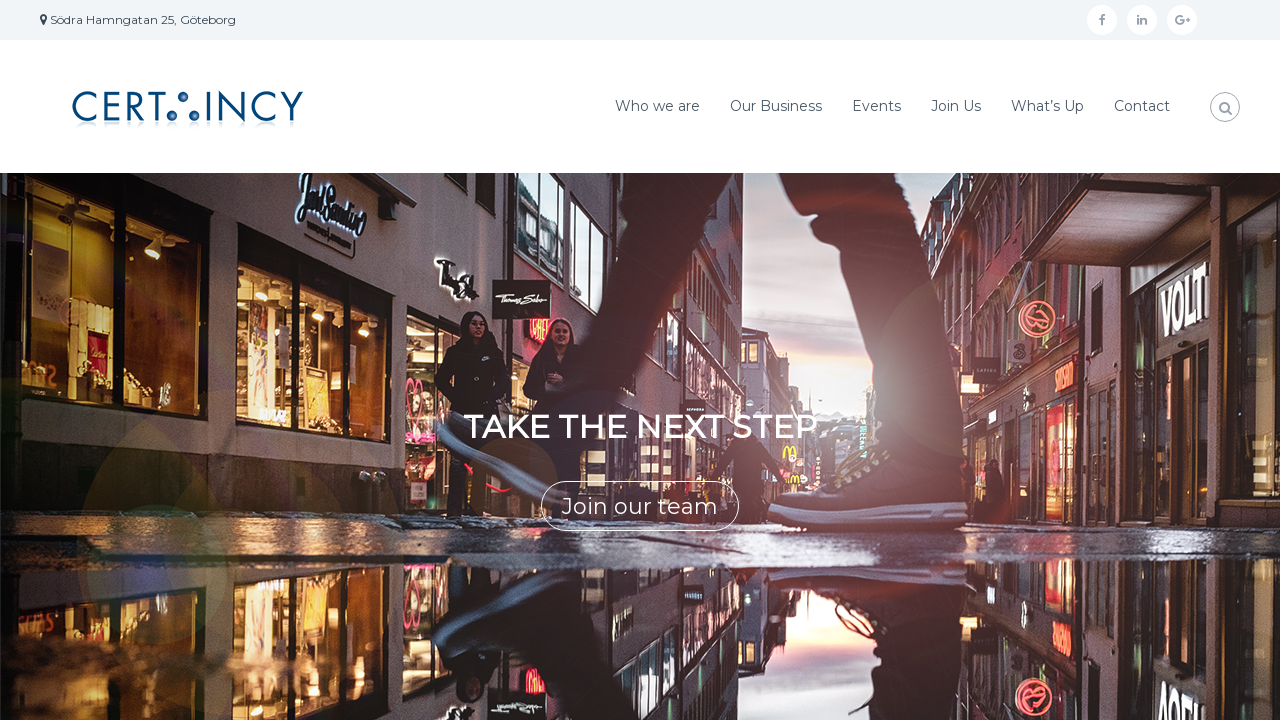